Tests invalid login attempts with different username/password combinations and verifies error message

Starting URL: https://www.saucedemo.com

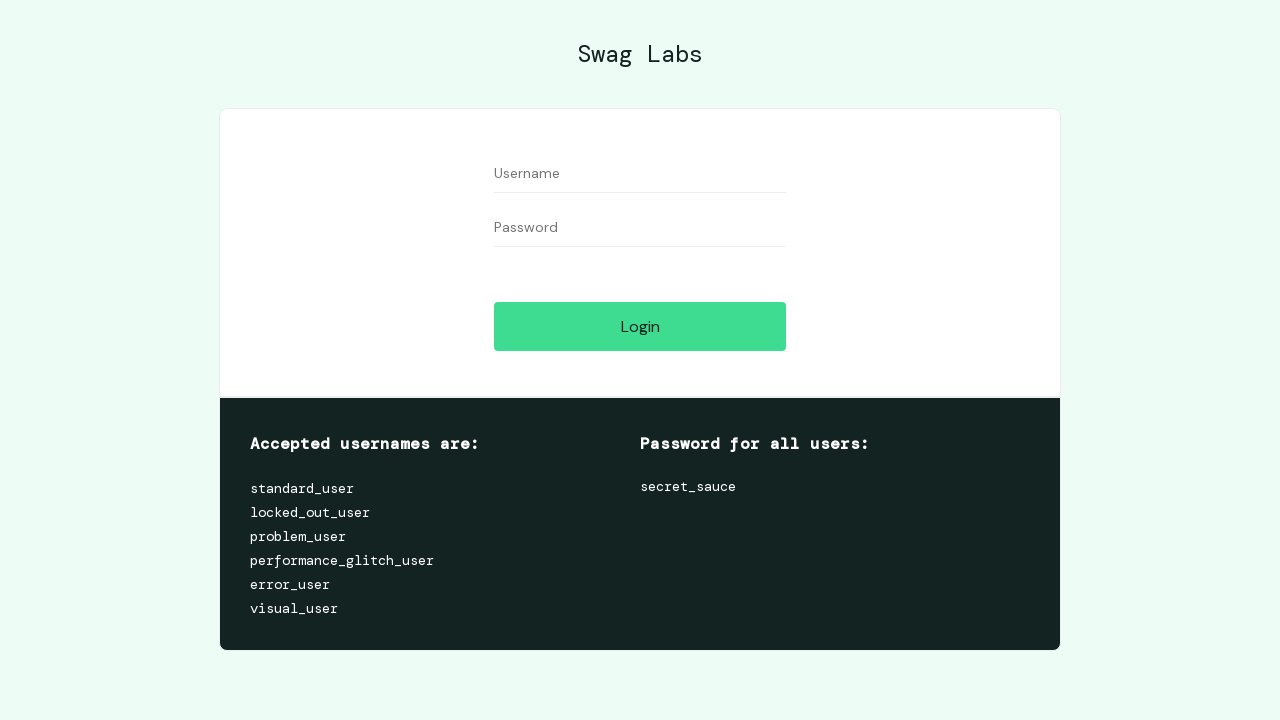

Filled username field with '1' on #user-name
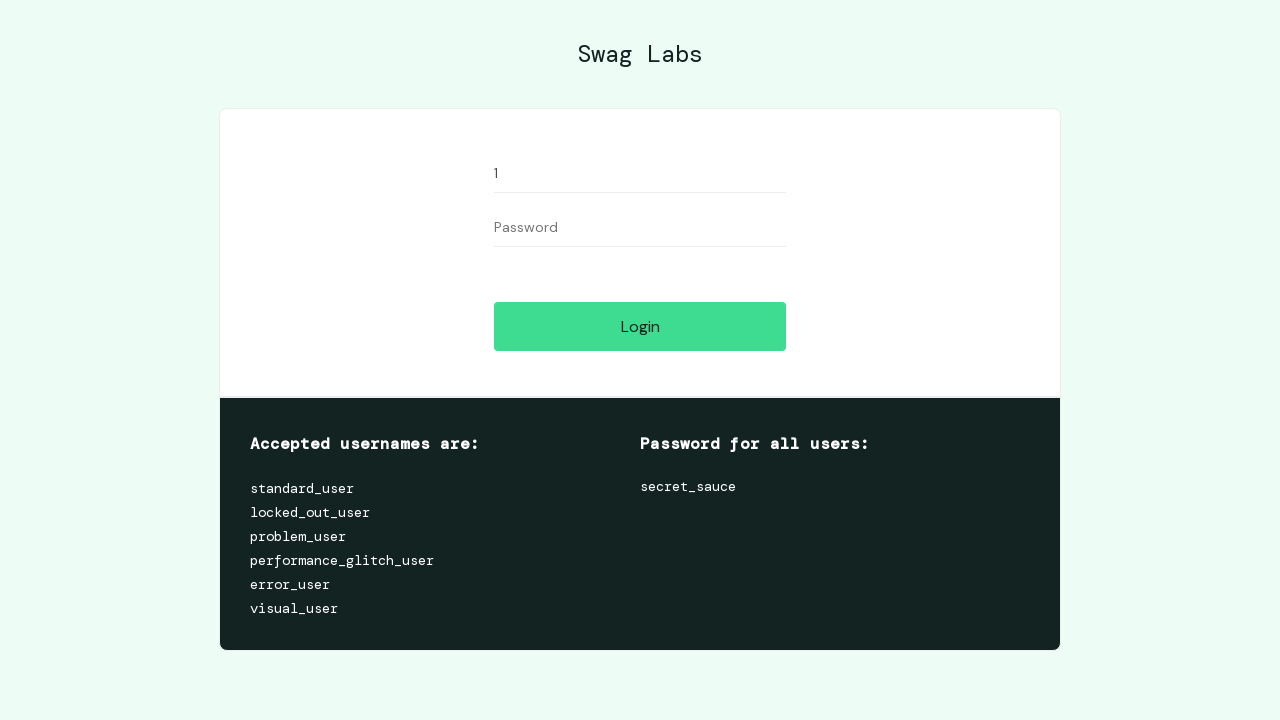

Filled password field with 'secret_sauce' on #password
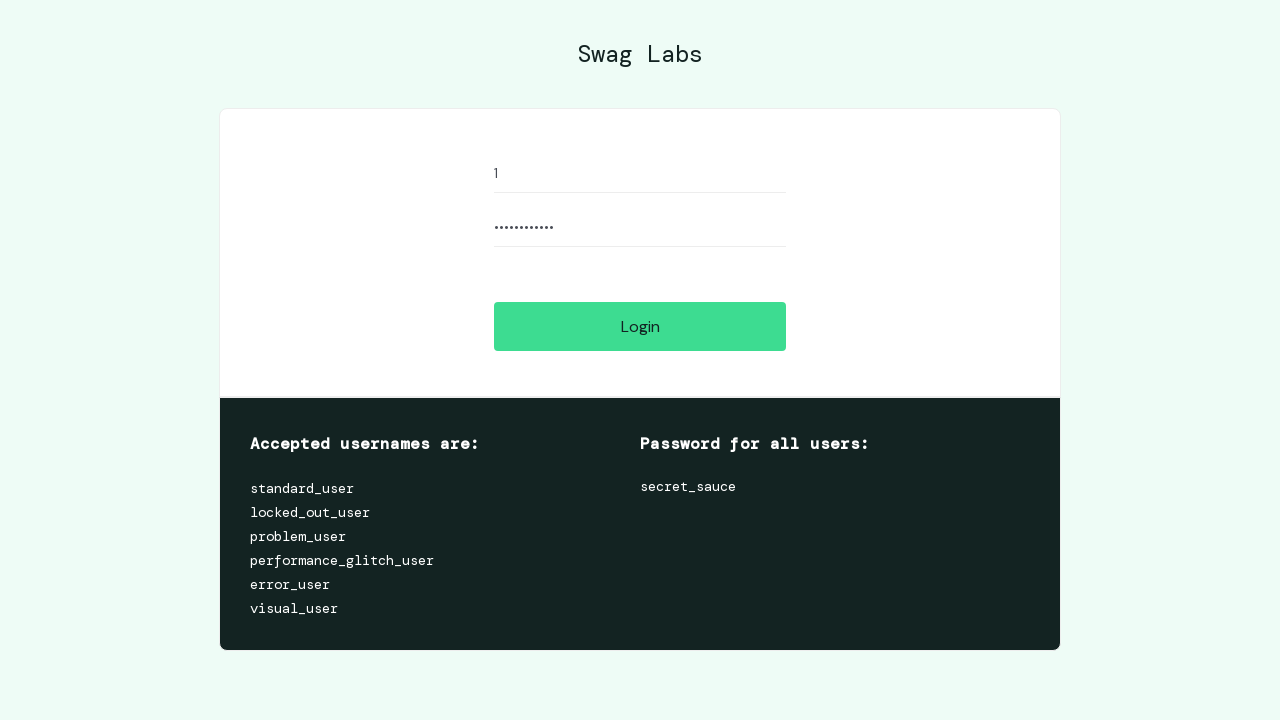

Clicked login button at (640, 326) on #login-button
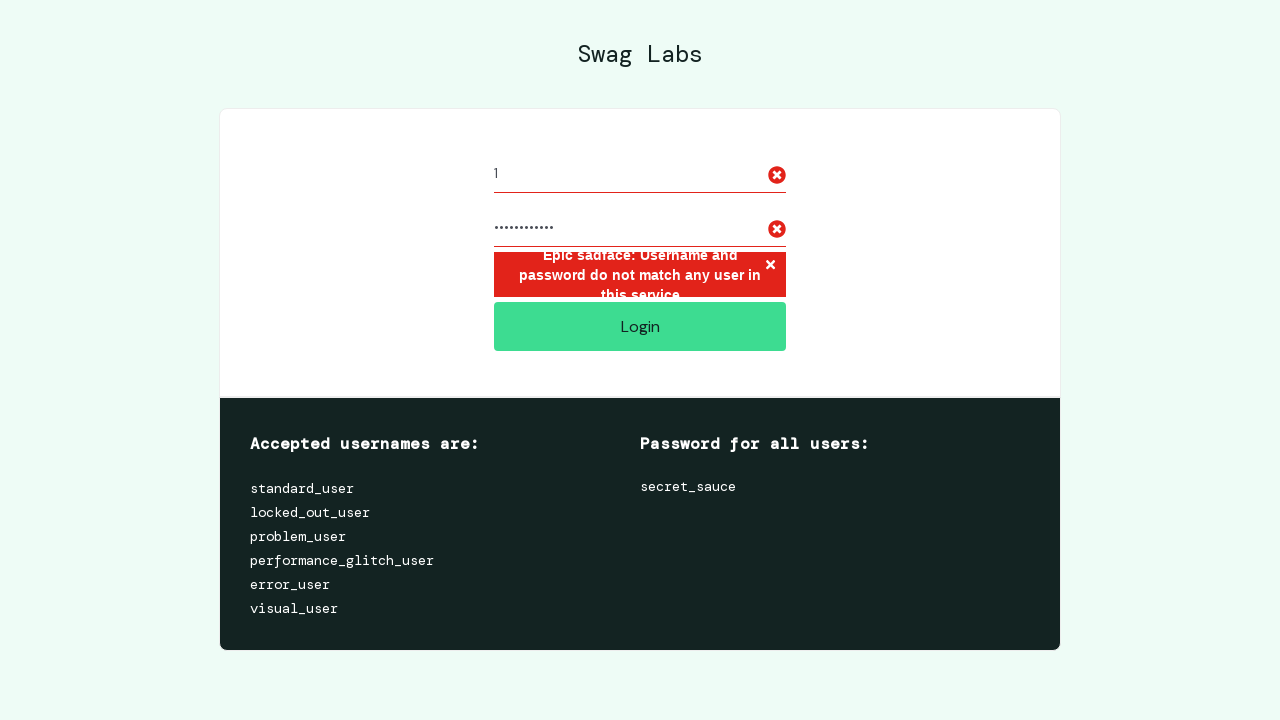

Error message element loaded
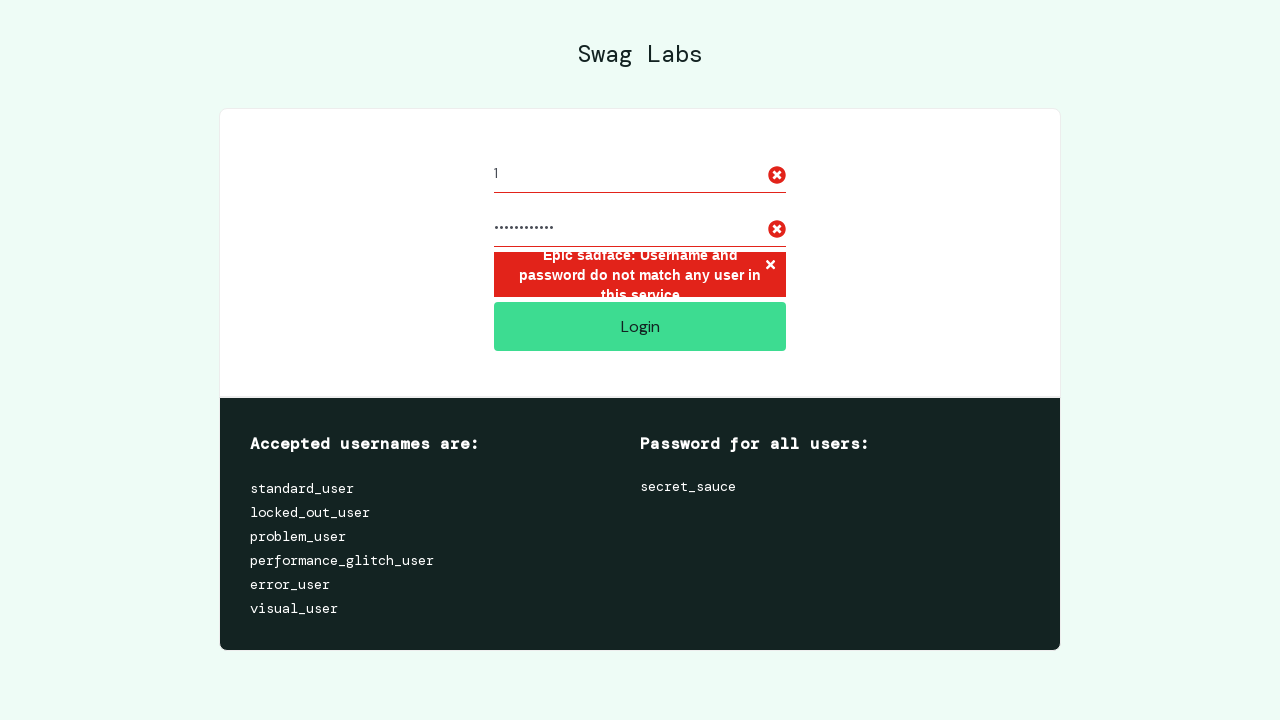

Located error message element
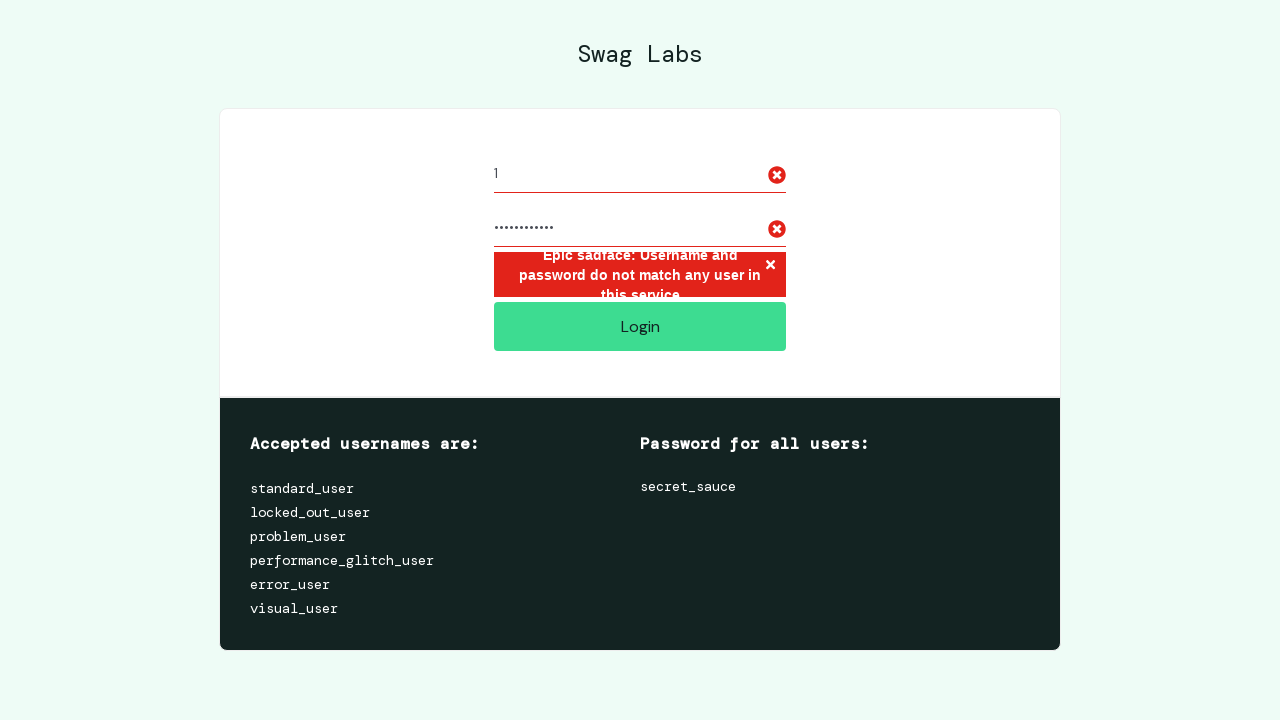

Verified error message: 'Epic sadface: Username and password do not match any user in this service'
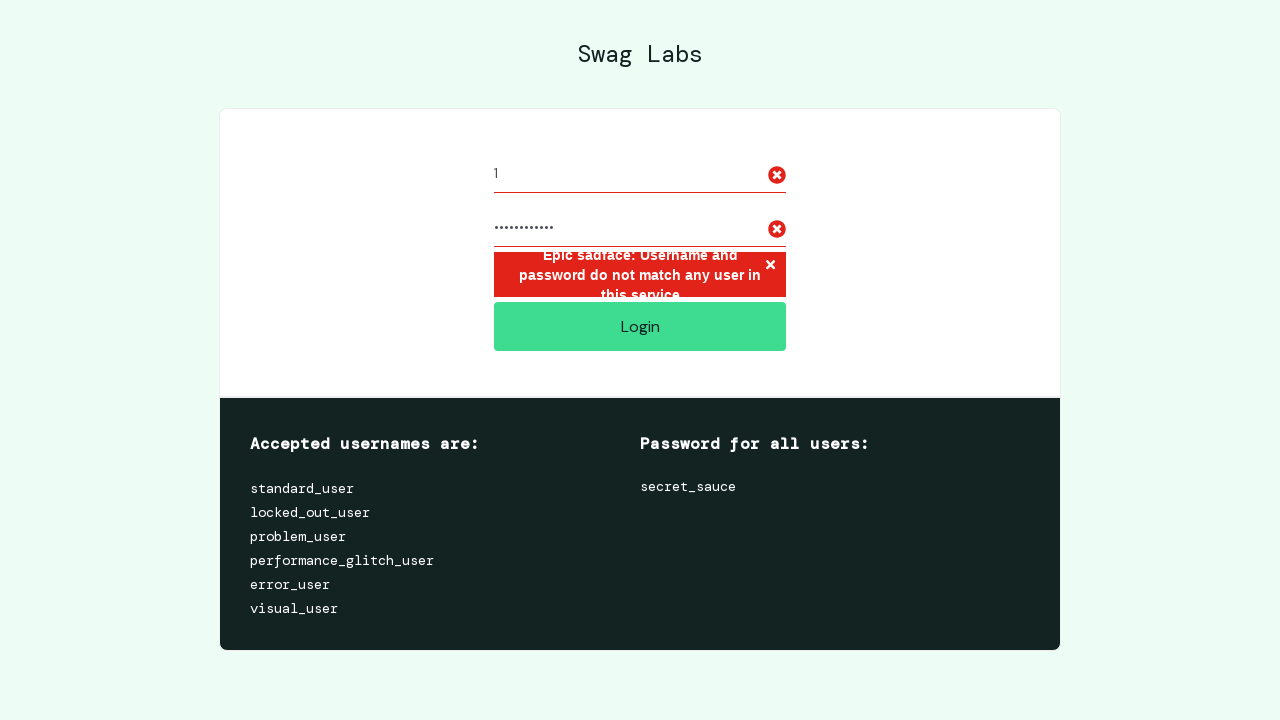

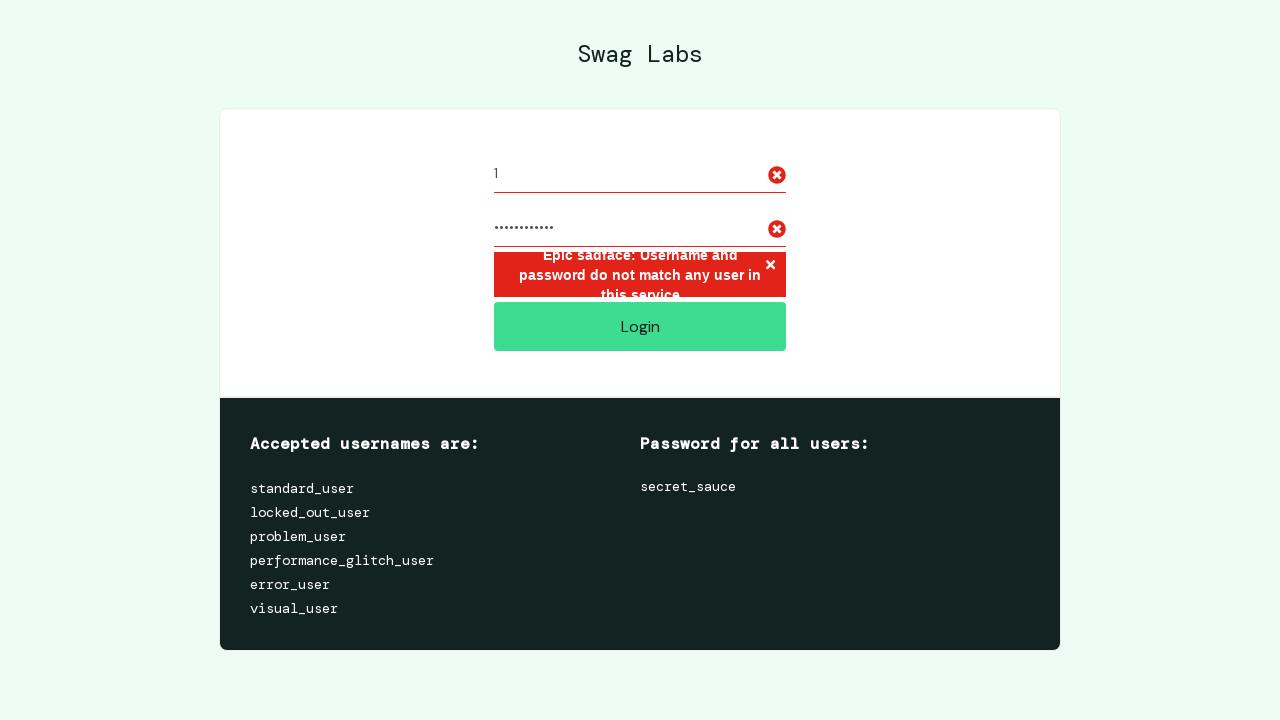